Tests multiple progress bar interactions by scrolling to each progress bar element and clicking on them sequentially

Starting URL: https://testpages.herokuapp.com/styled/progress-bars-sync.html

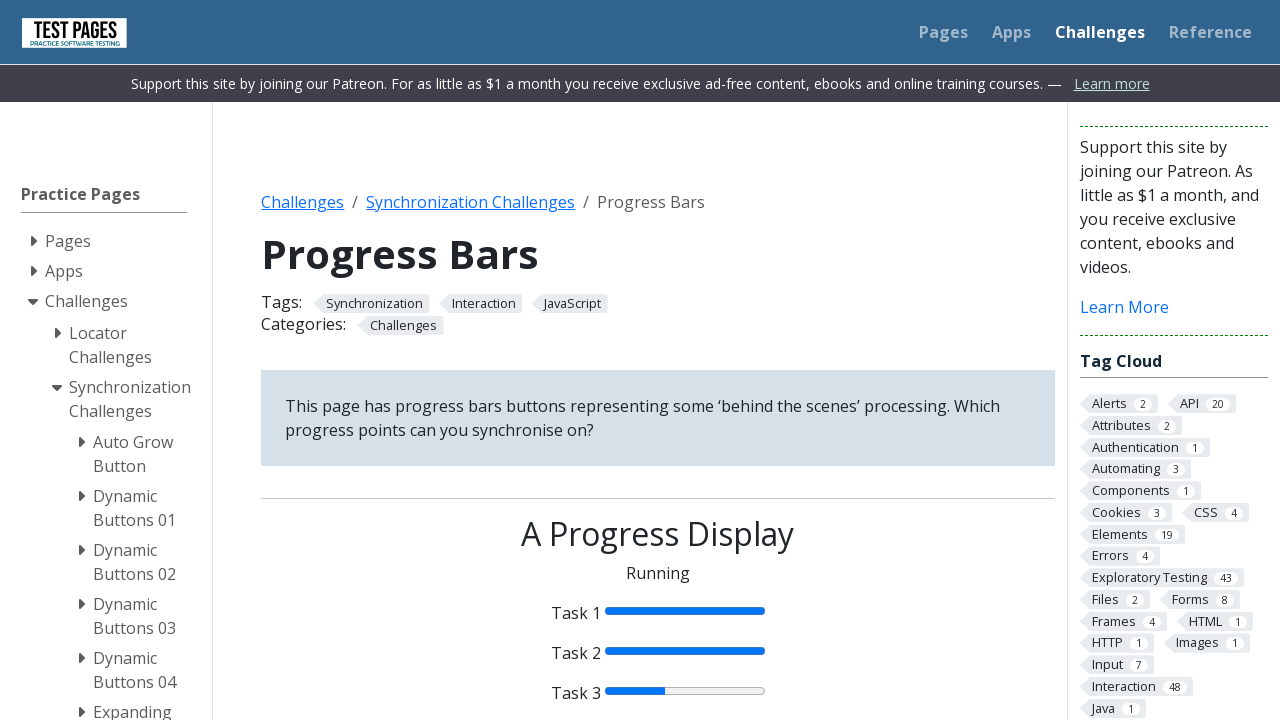

Scrolled first progress bar into view
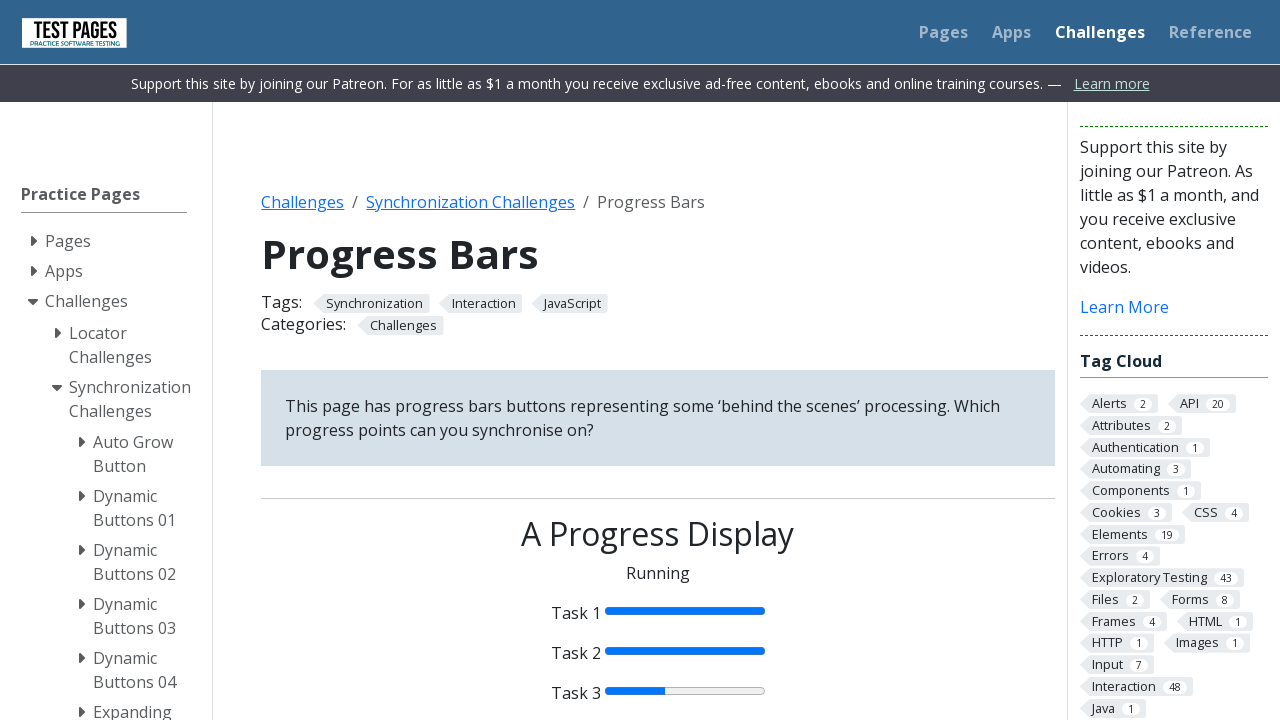

Clicked first progress bar task (first click) at (576, 613) on #progresstext0
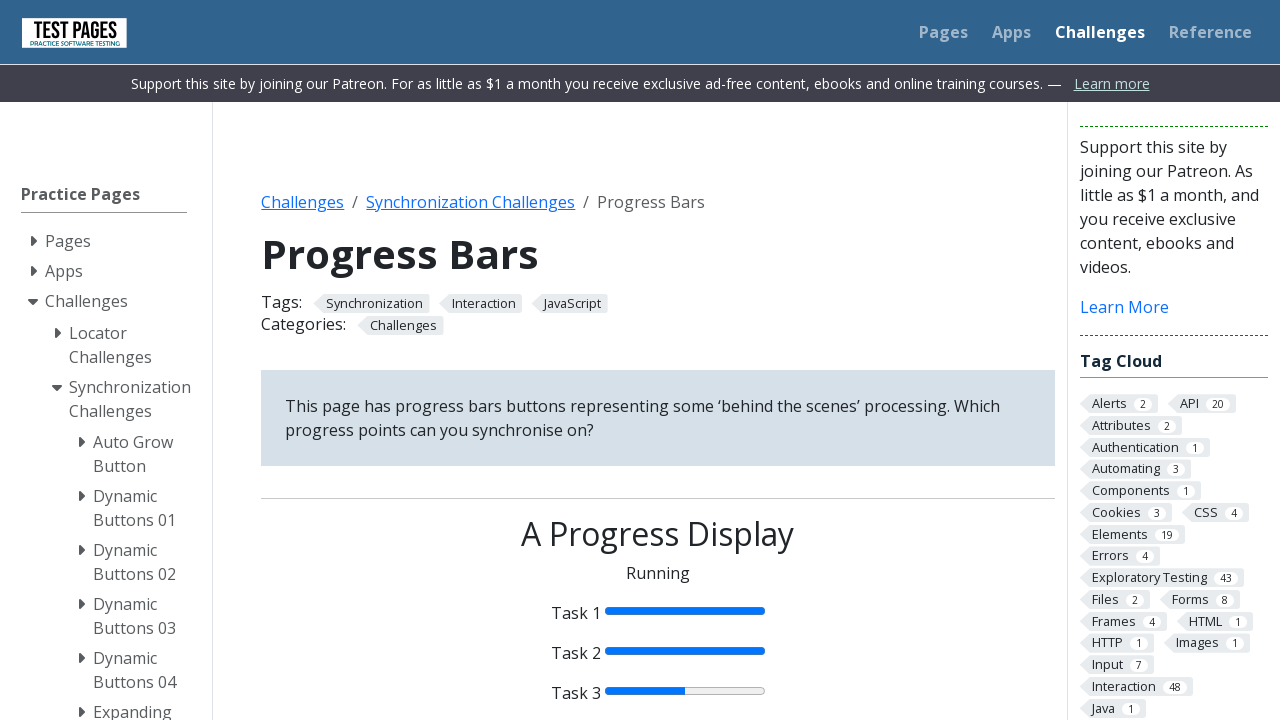

Clicked first progress bar task (second click) at (576, 613) on #progresstext0
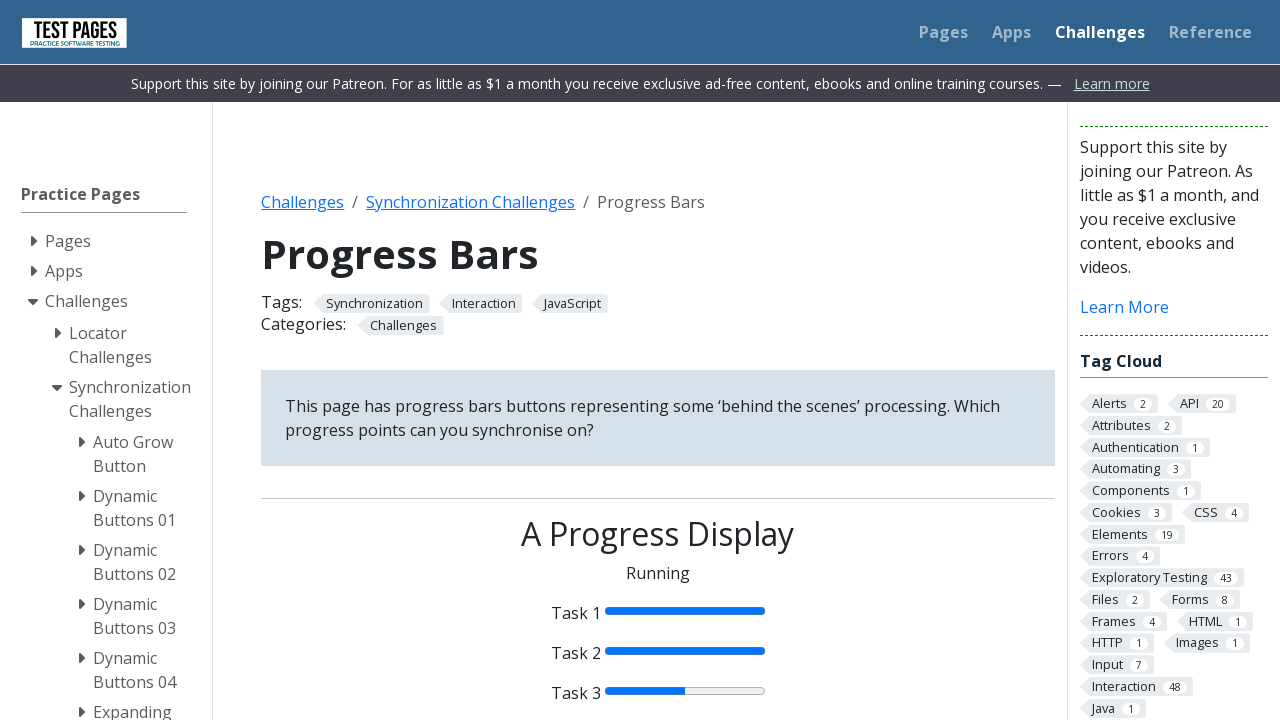

Scrolled second progress bar into view
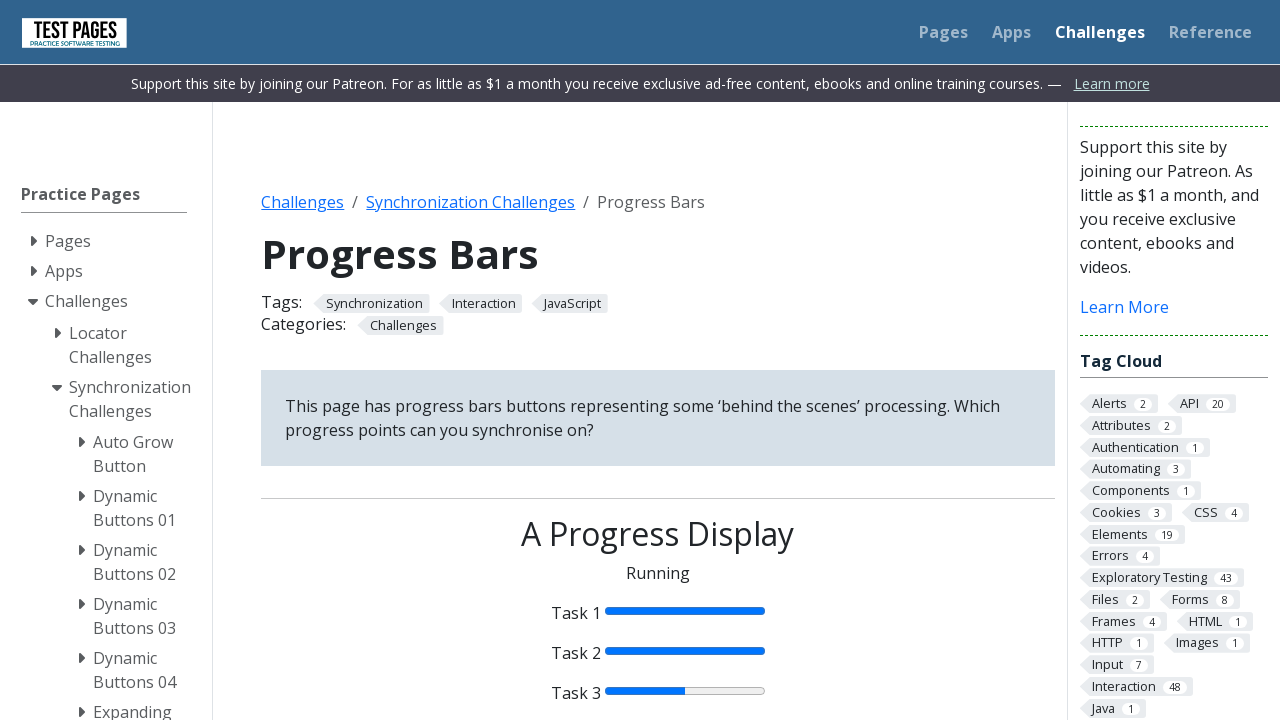

Clicked second progress bar task at (576, 653) on #progresstext1
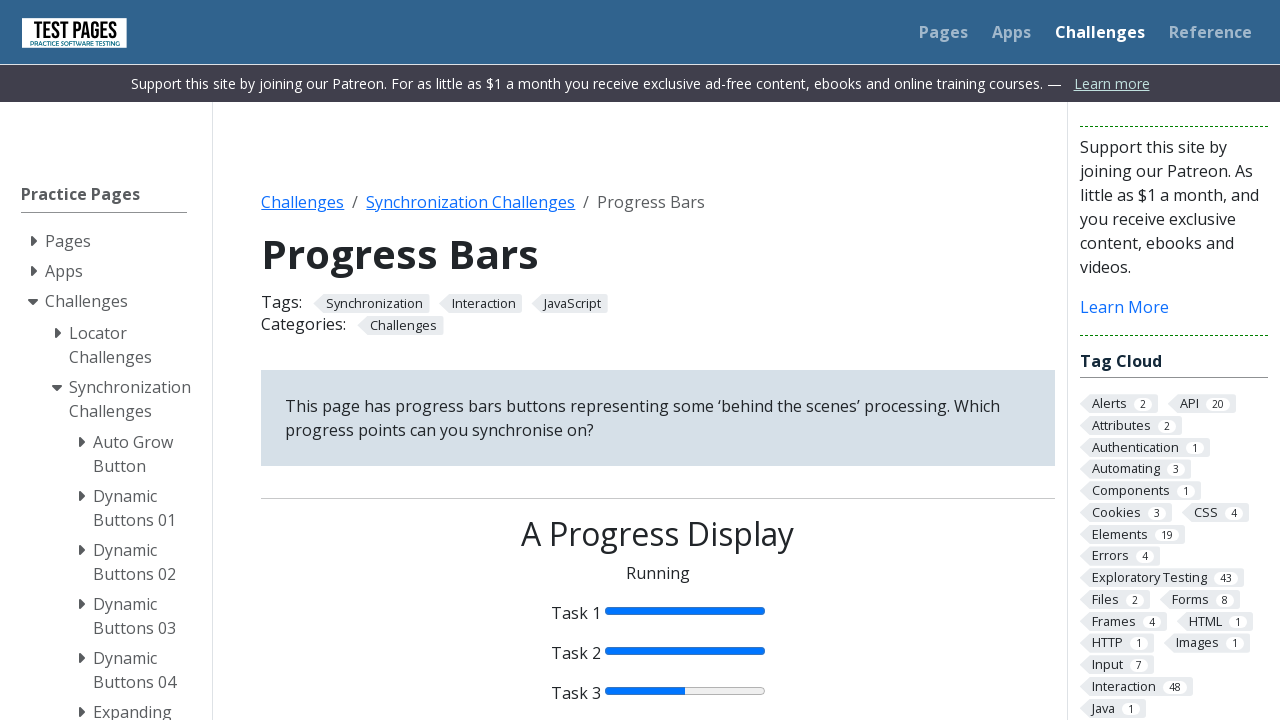

Scrolled third progress bar into view
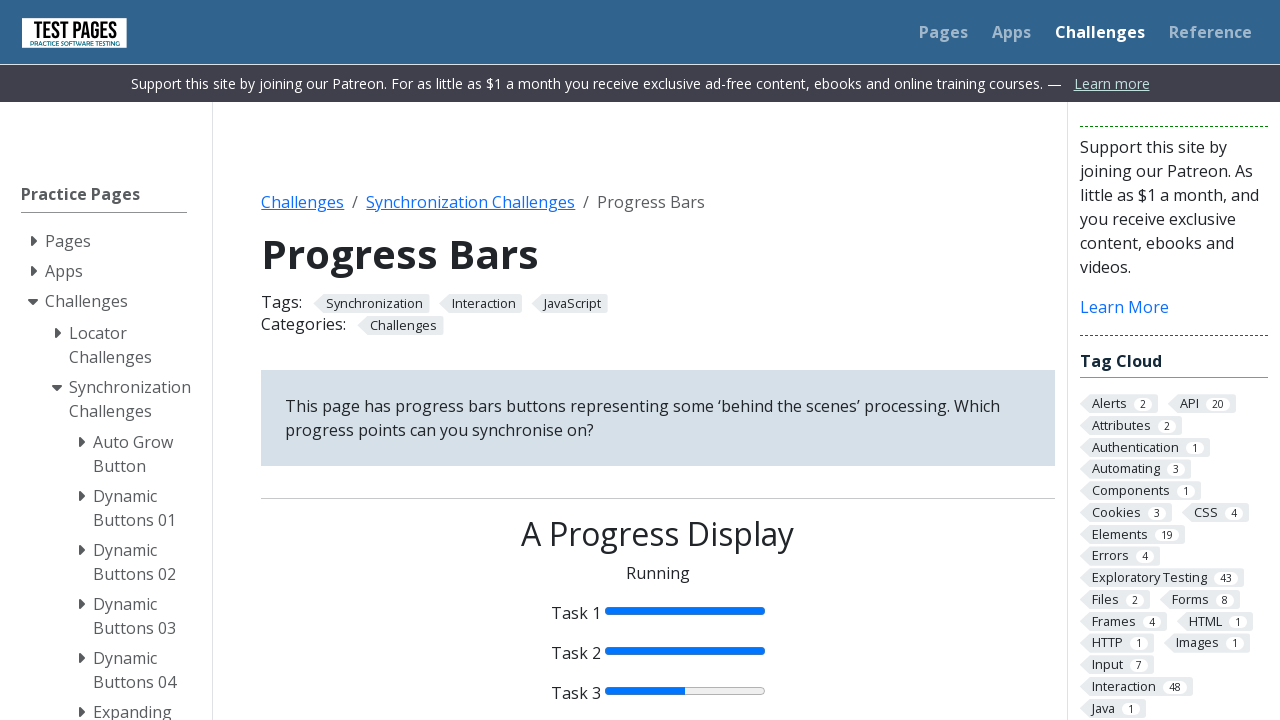

Clicked third progress bar task at (576, 693) on #progresstext2
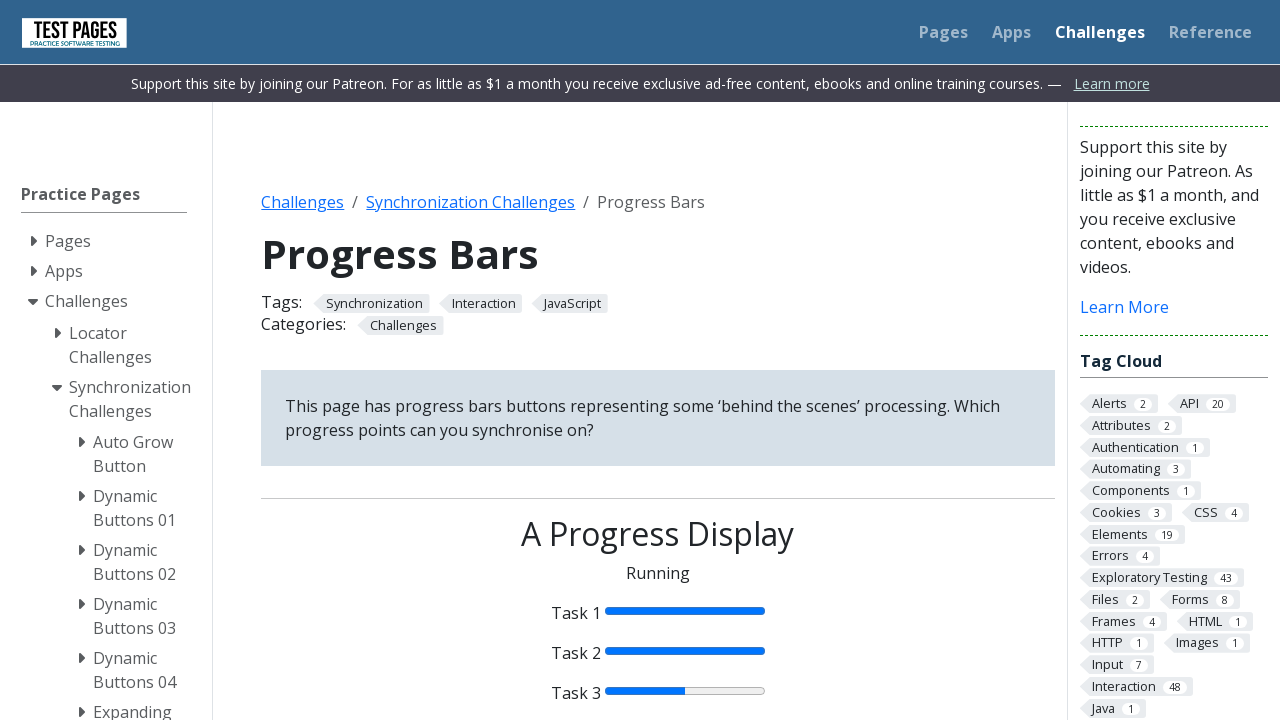

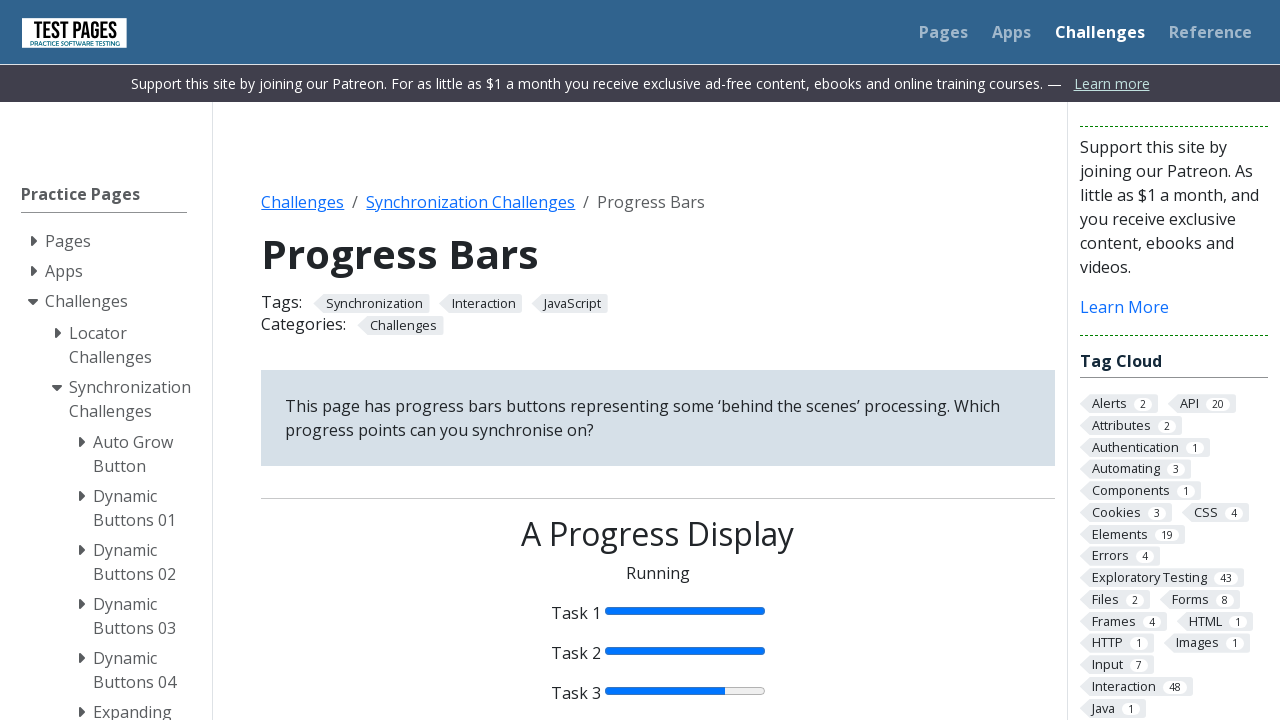